Tests JavaScript alert popup handling by clicking a button that triggers an alert, then accepting the alert dialog.

Starting URL: https://the-internet.herokuapp.com/javascript_alerts

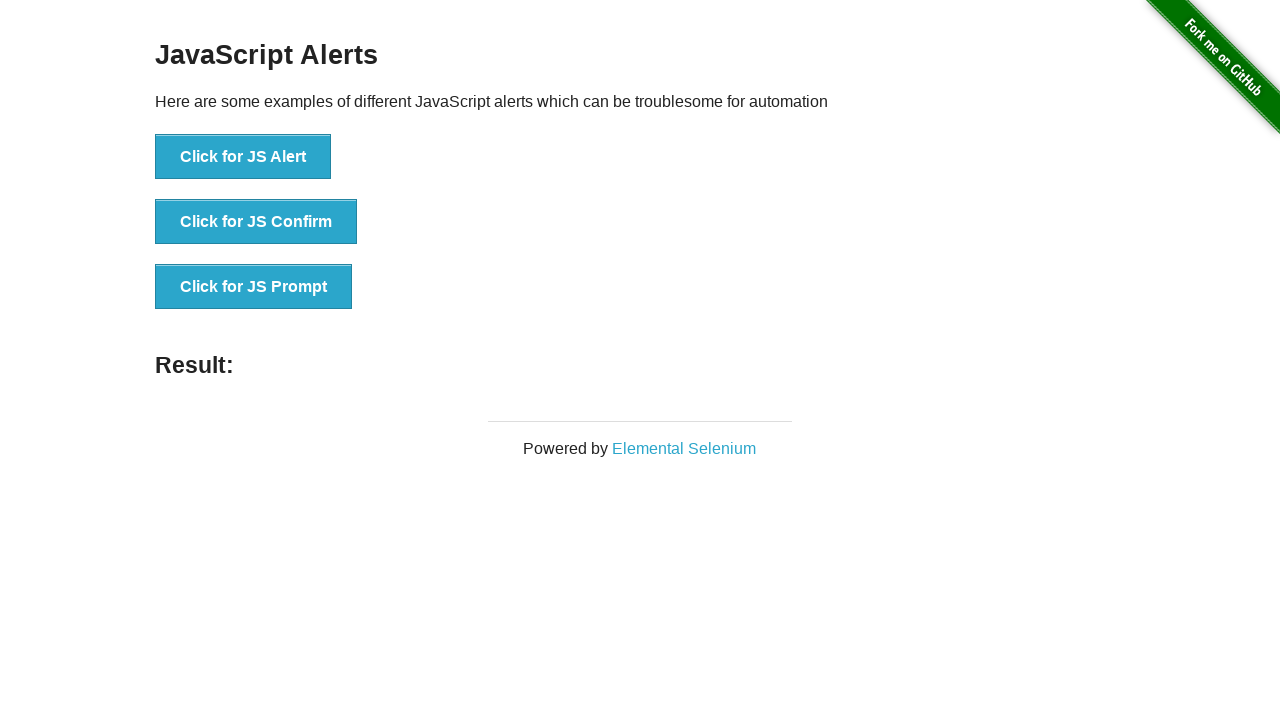

Clicked button to trigger JavaScript alert at (243, 157) on xpath=//button[text()='Click for JS Alert']
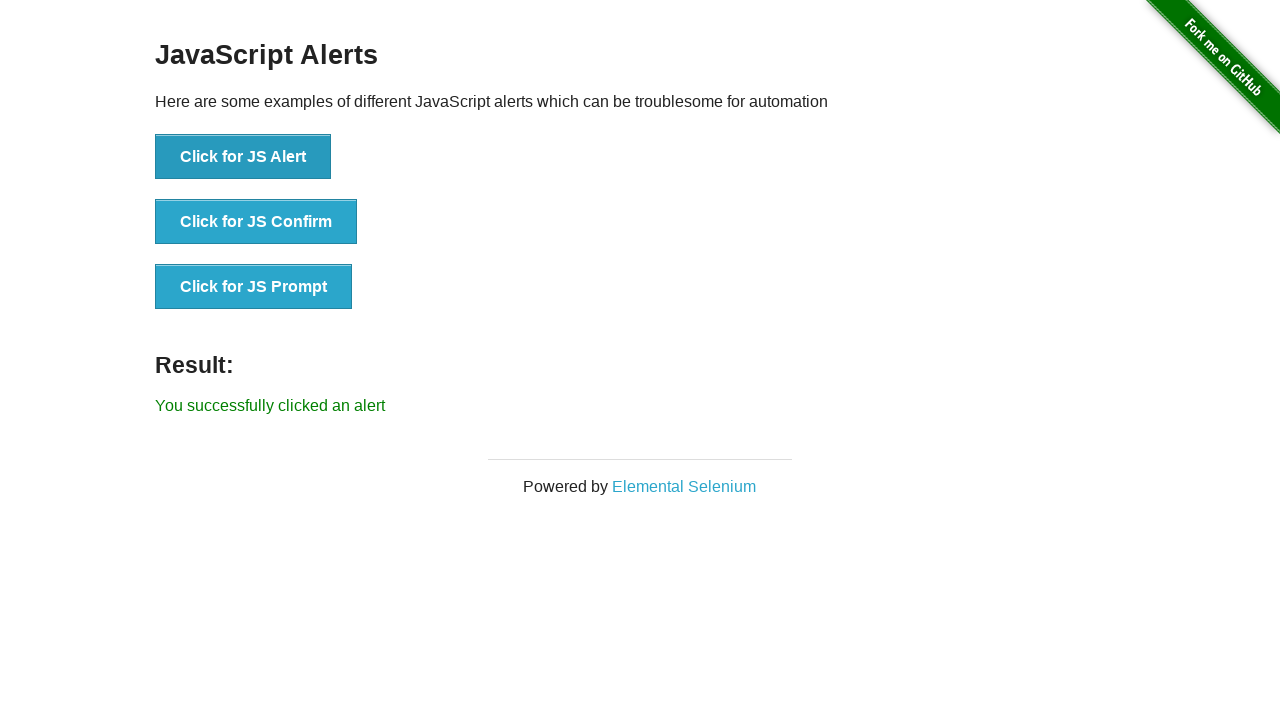

Set up dialog handler to accept alert
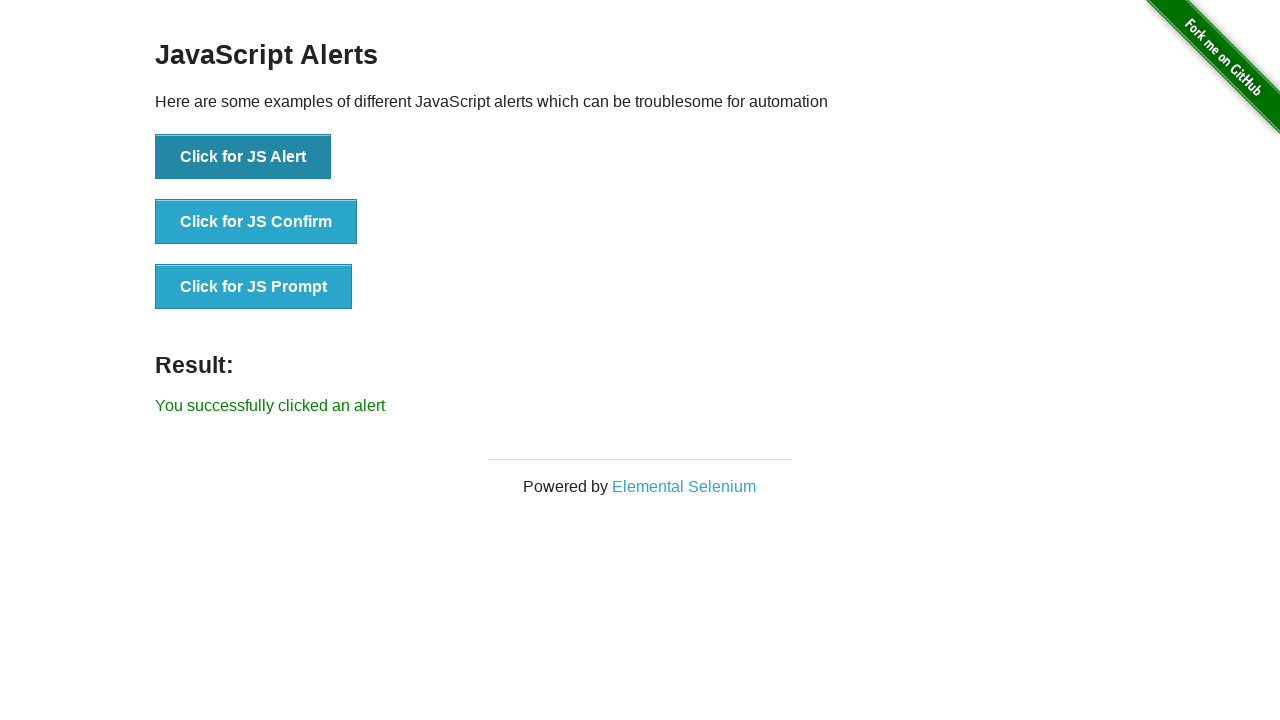

Alert result message appeared on page
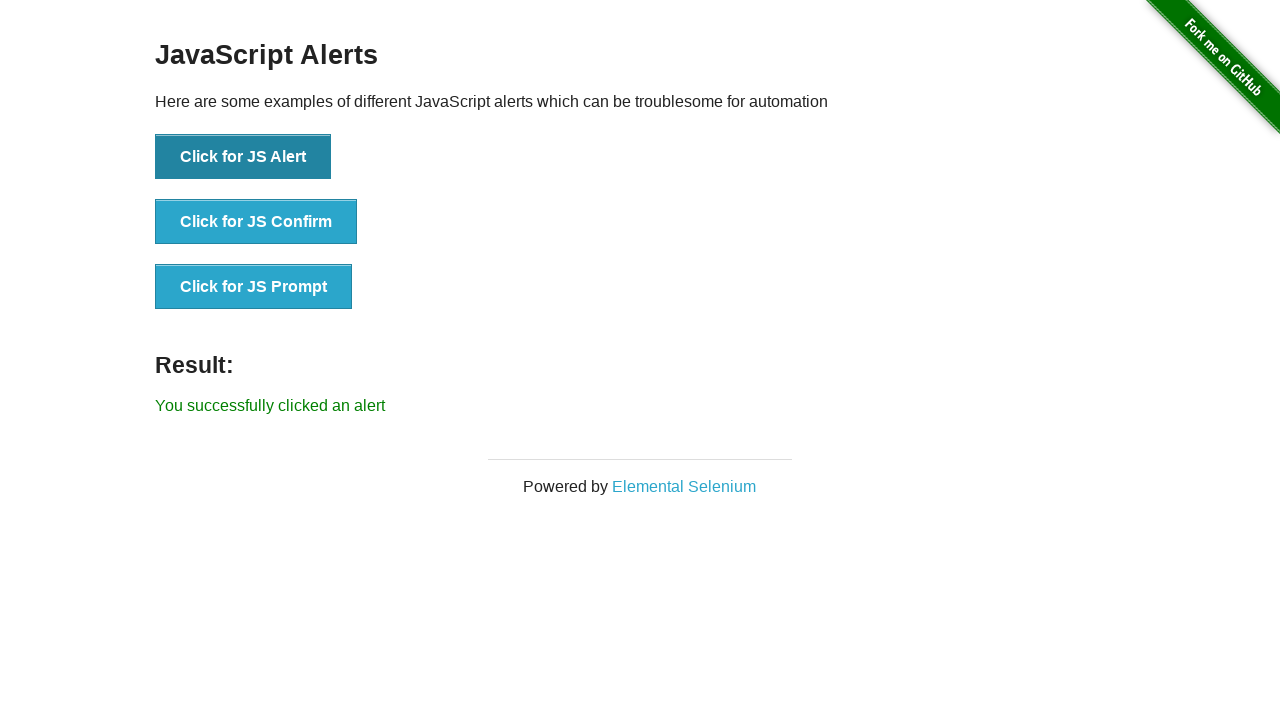

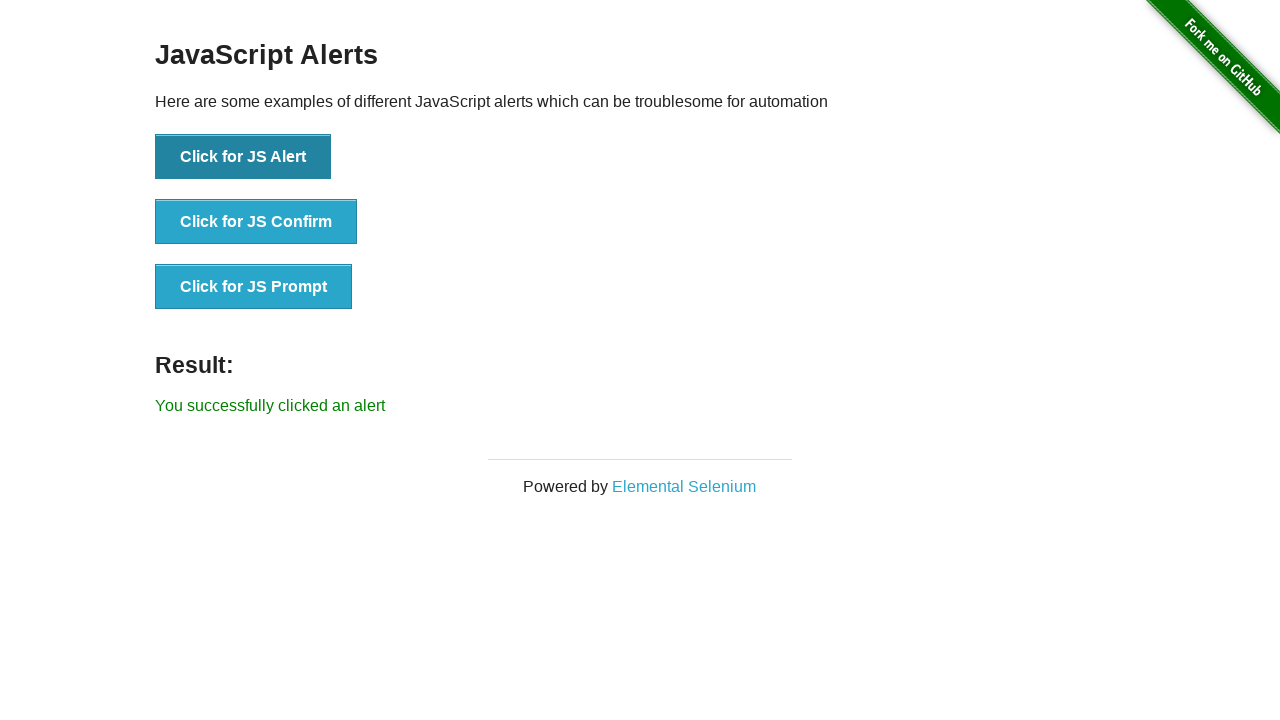